Clicks on Help & Support link

Starting URL: https://www.swiggy.com/

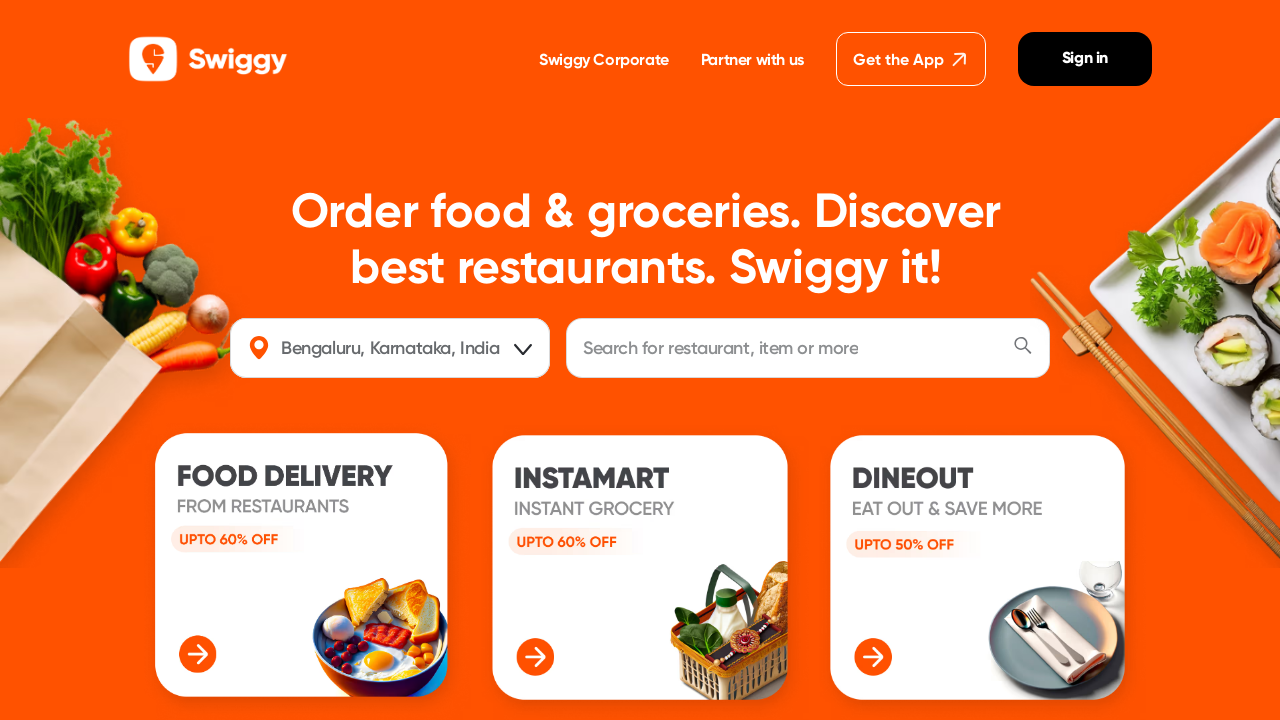

Navigated to https://www.swiggy.com/
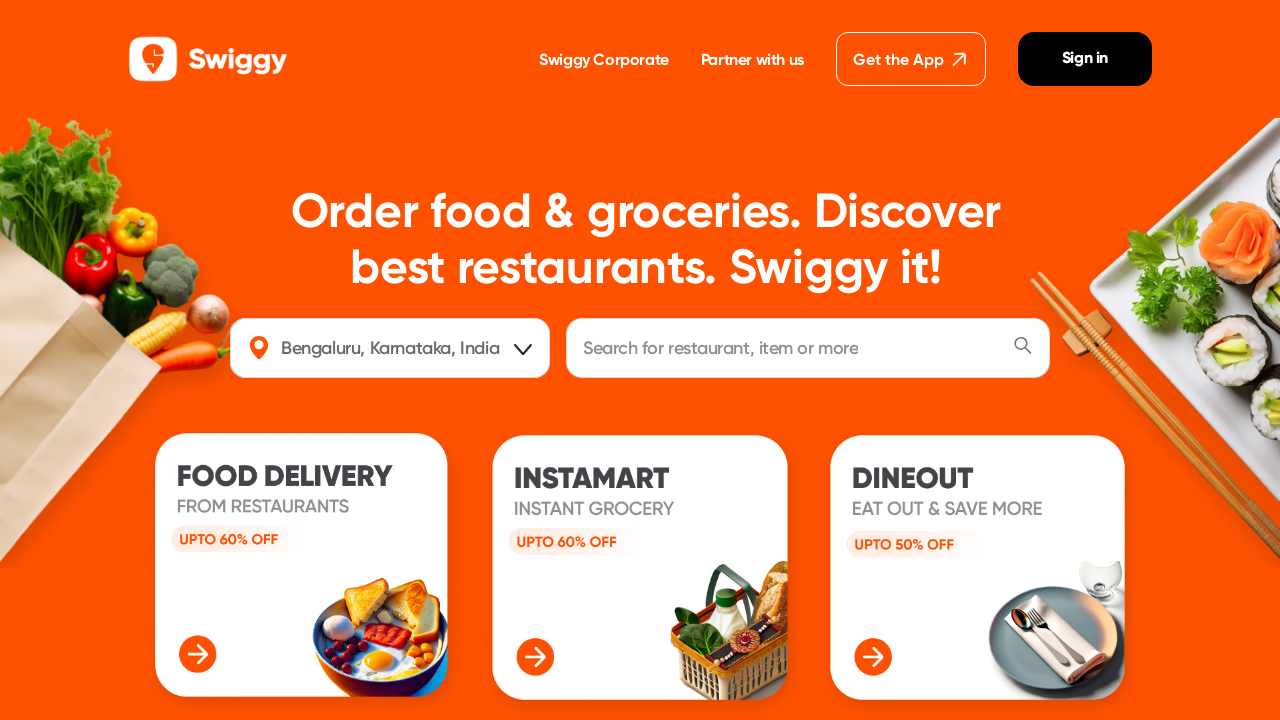

Clicked on Help & Support link at (641, 360) on internal:role=link[name="Help & Support"i]
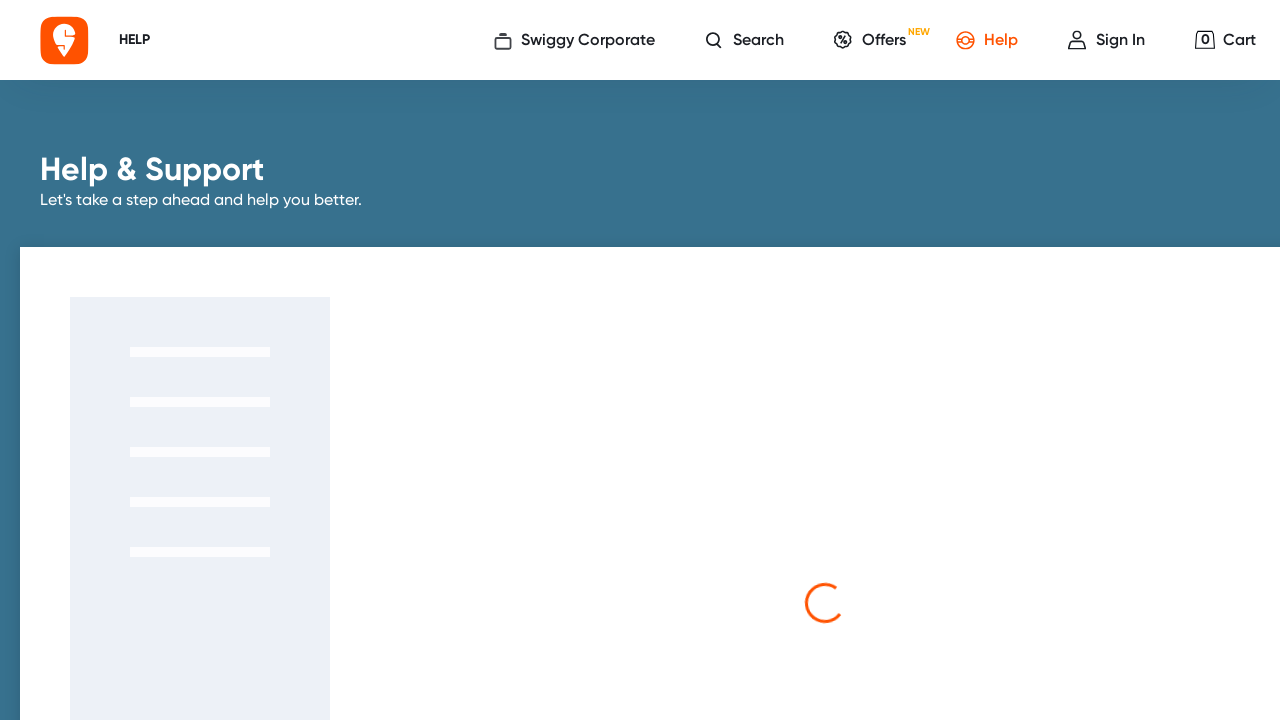

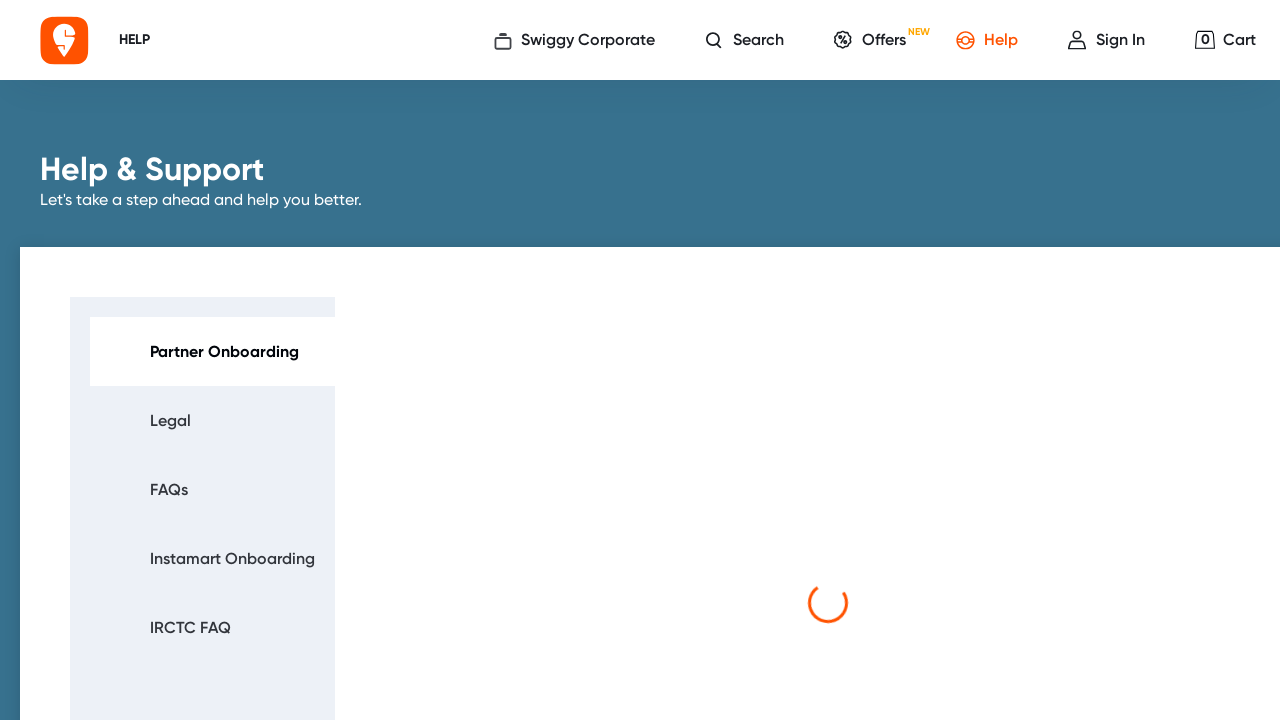